Tests e-commerce store functionality by navigating to a product category, sorting products by price, then navigating to a contact page and submitting a contact form with name, subject, email, and message.

Starting URL: https://atid.store/

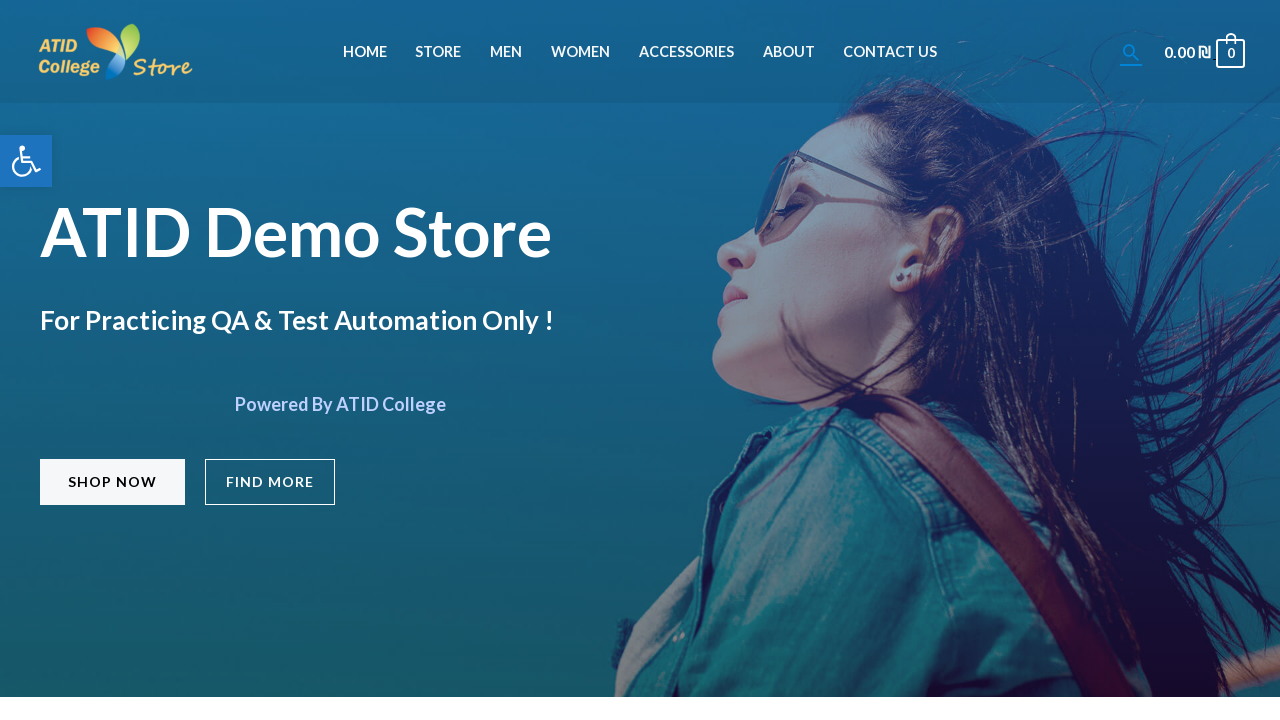

Clicked menu item to navigate to product category at (438, 52) on #menu-item-45
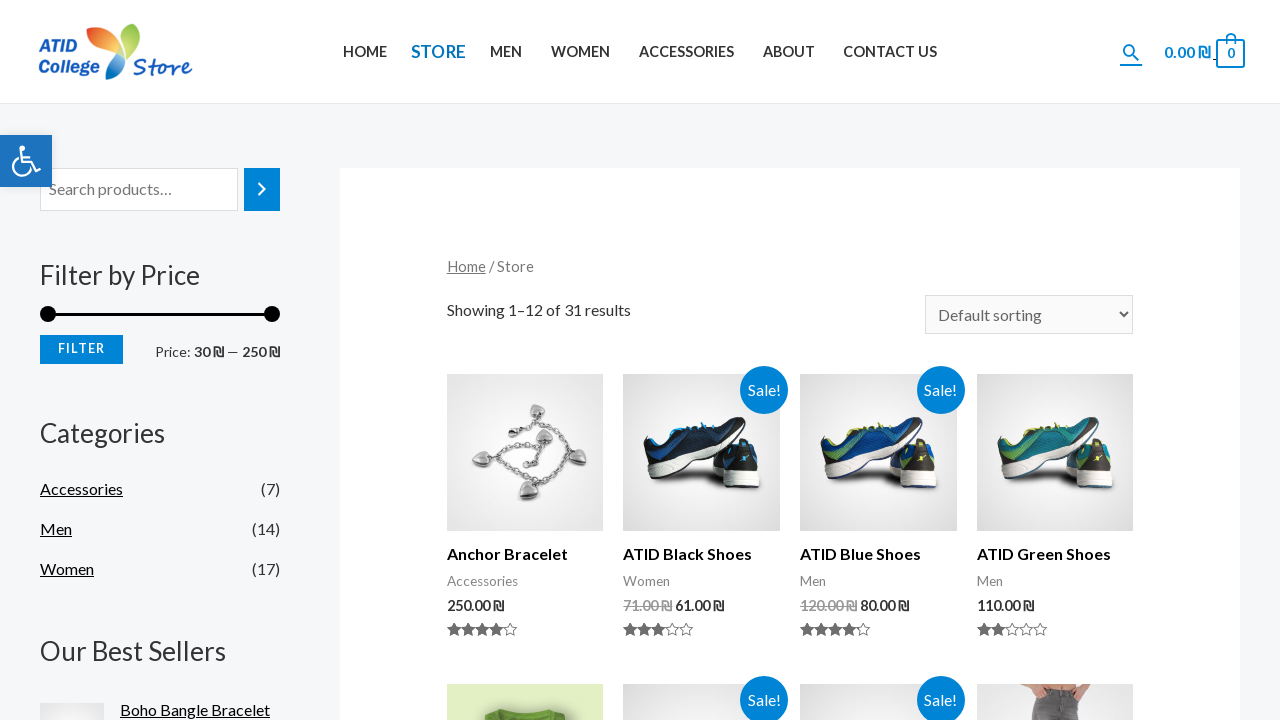

Selected price sorting option on .orderby
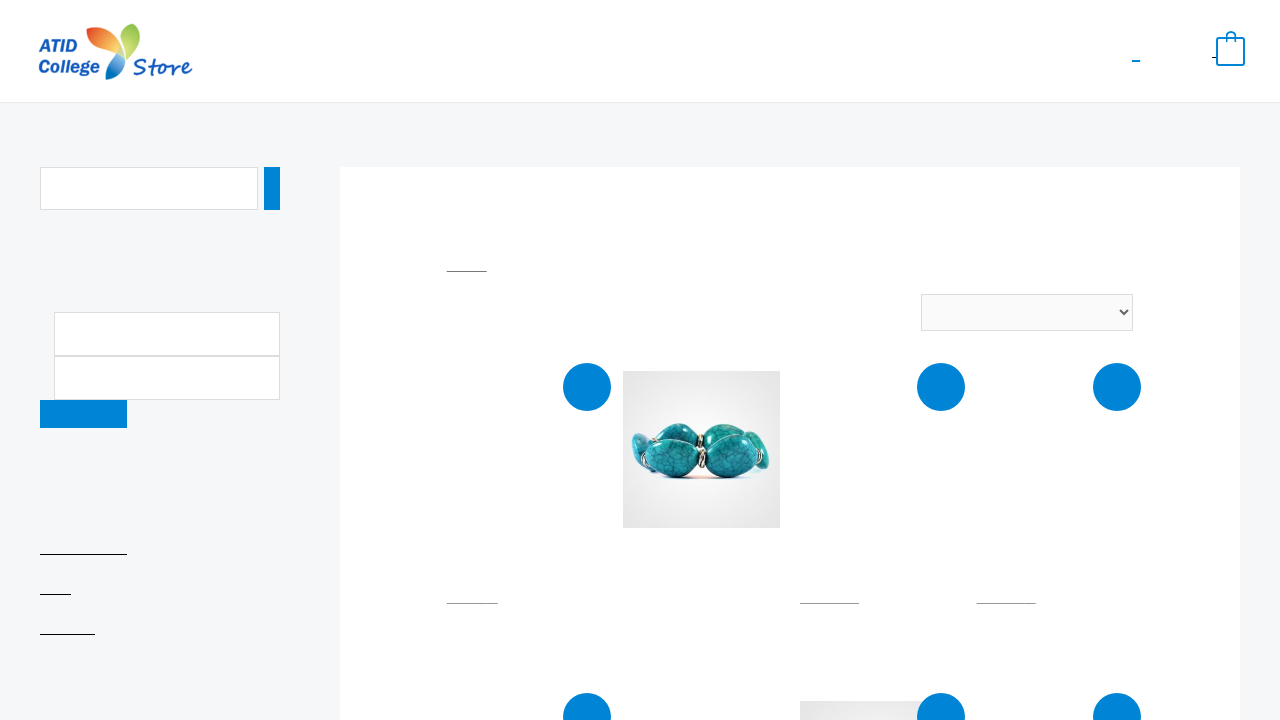

Products loaded after sorting by price
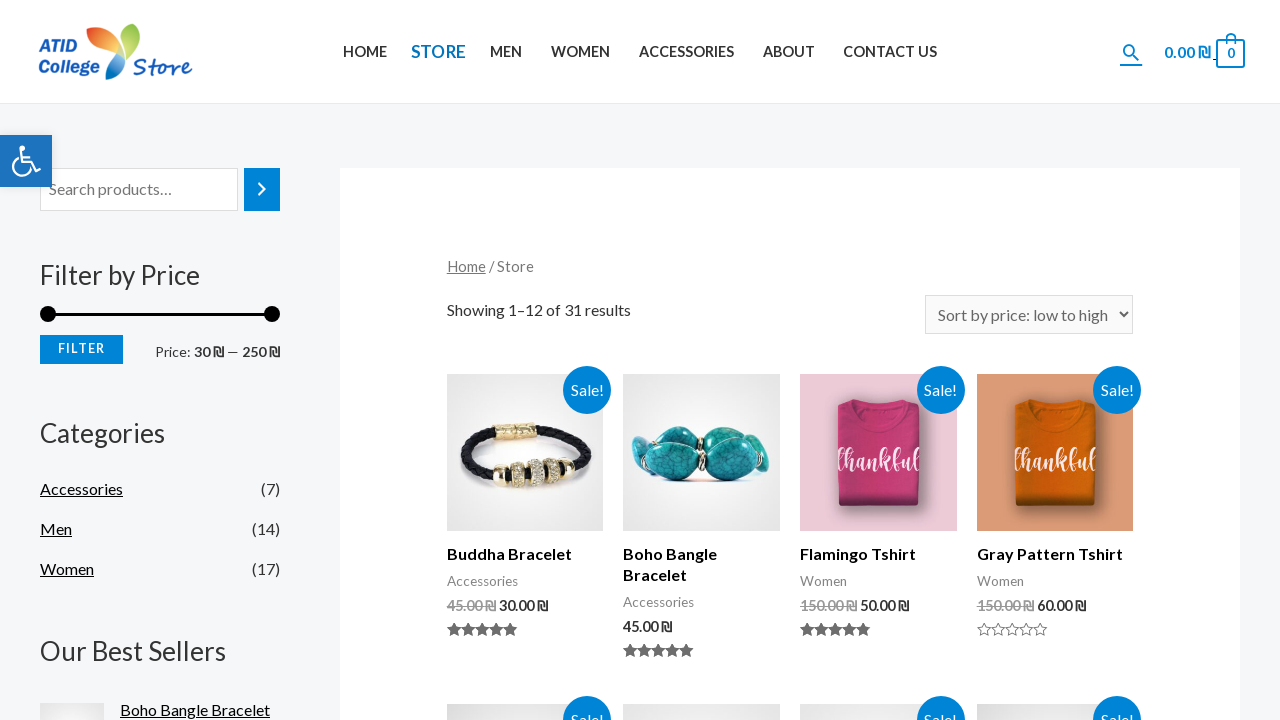

Clicked menu item to navigate to contact page at (890, 52) on #menu-item-829
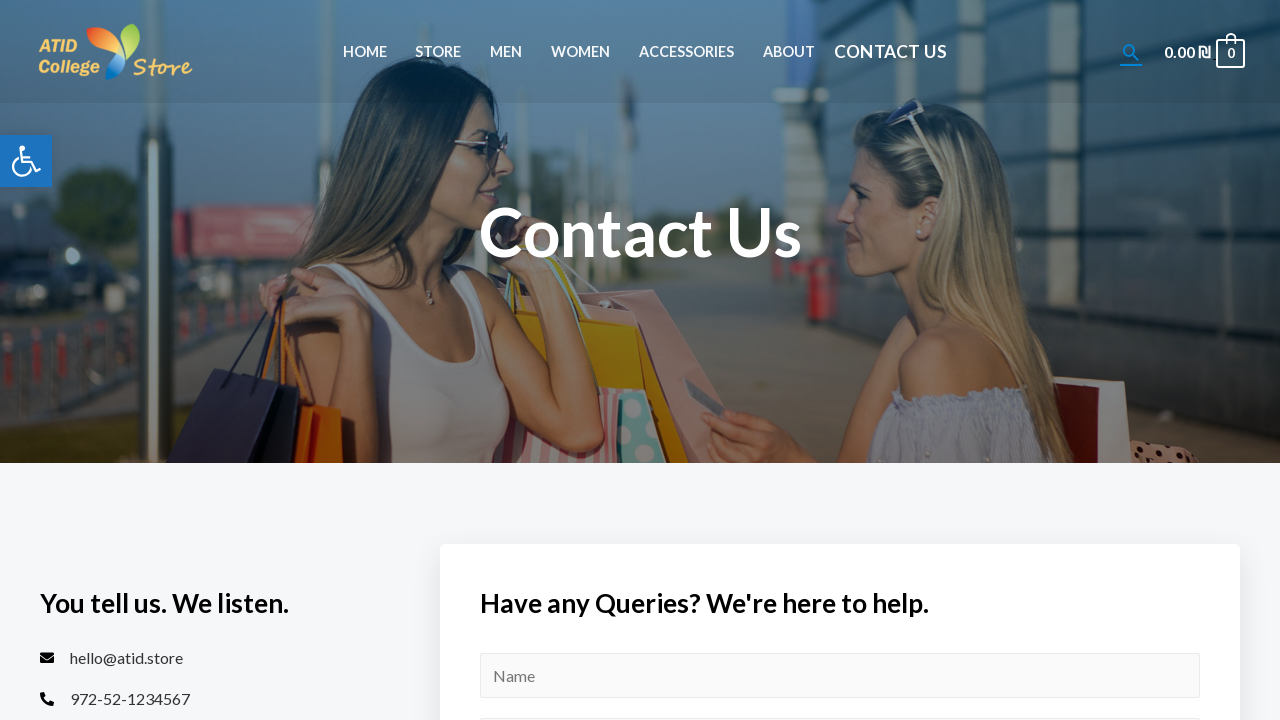

Filled contact form name field with 'Meir Nehemkin' on #wpforms-15-field_0
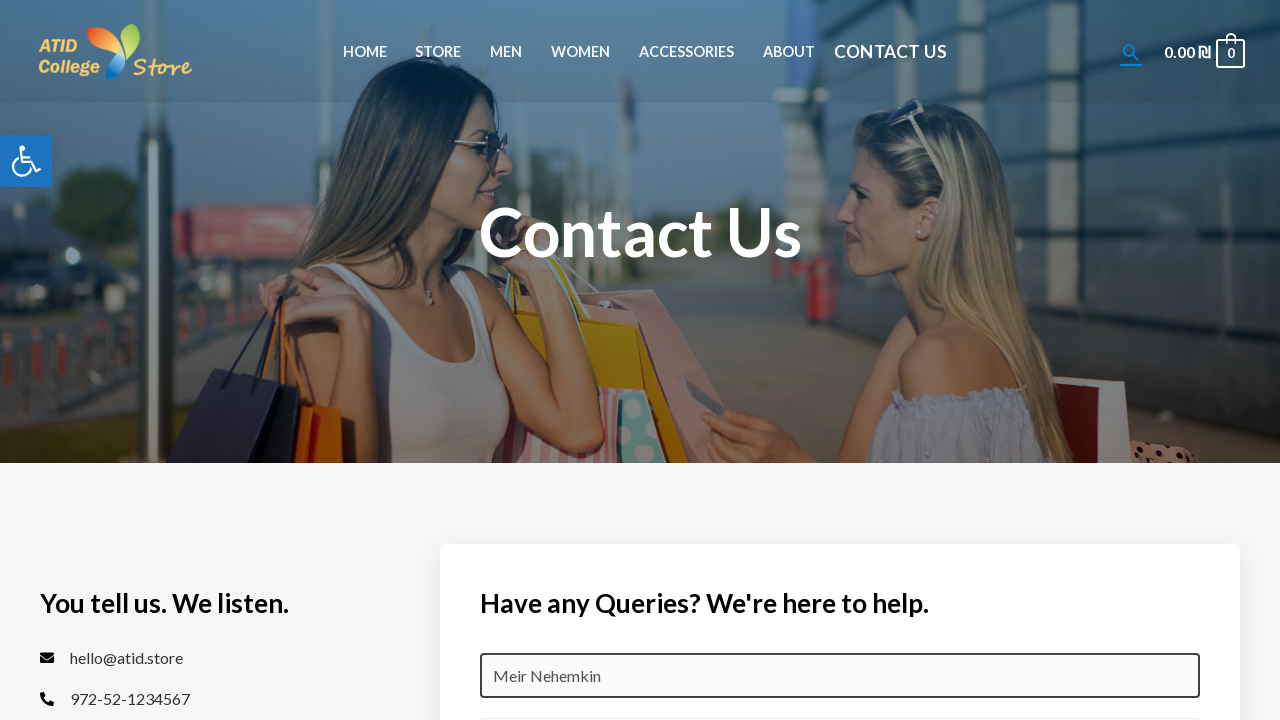

Filled contact form subject field with 'Tank You' on #wpforms-15-field_5
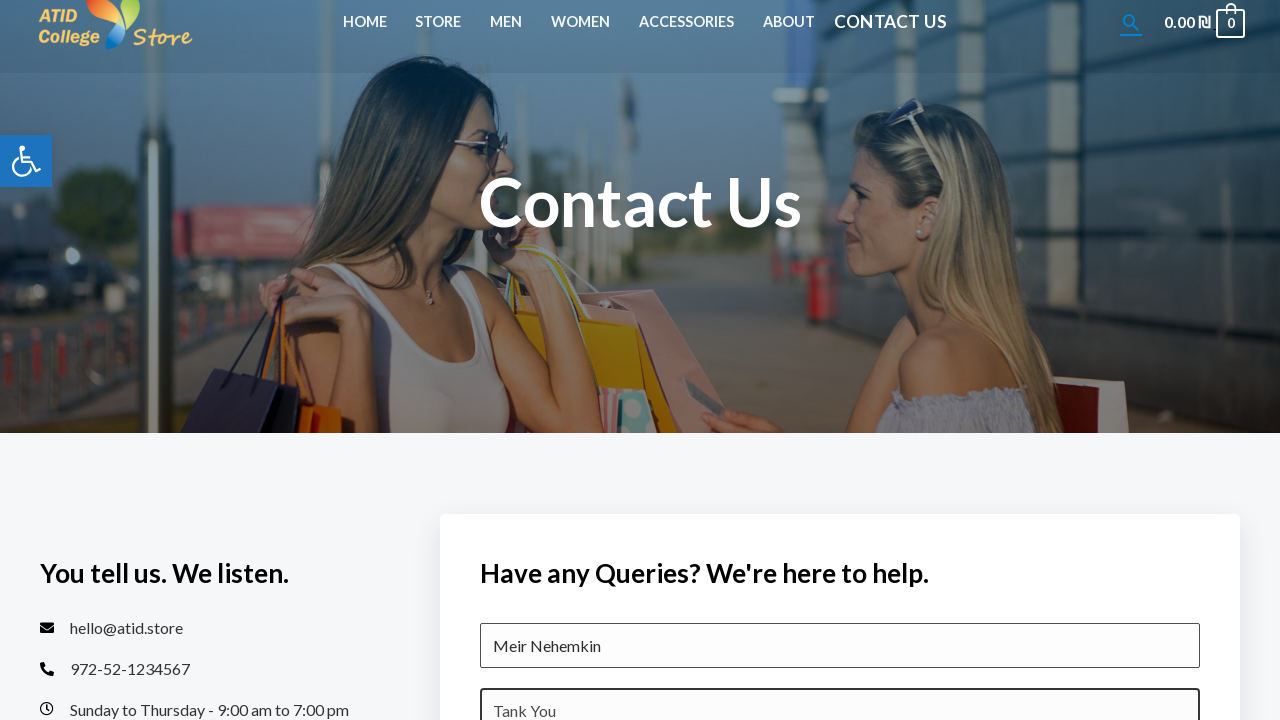

Filled contact form email field with 'meir@gmail.com' on #wpforms-15-field_4
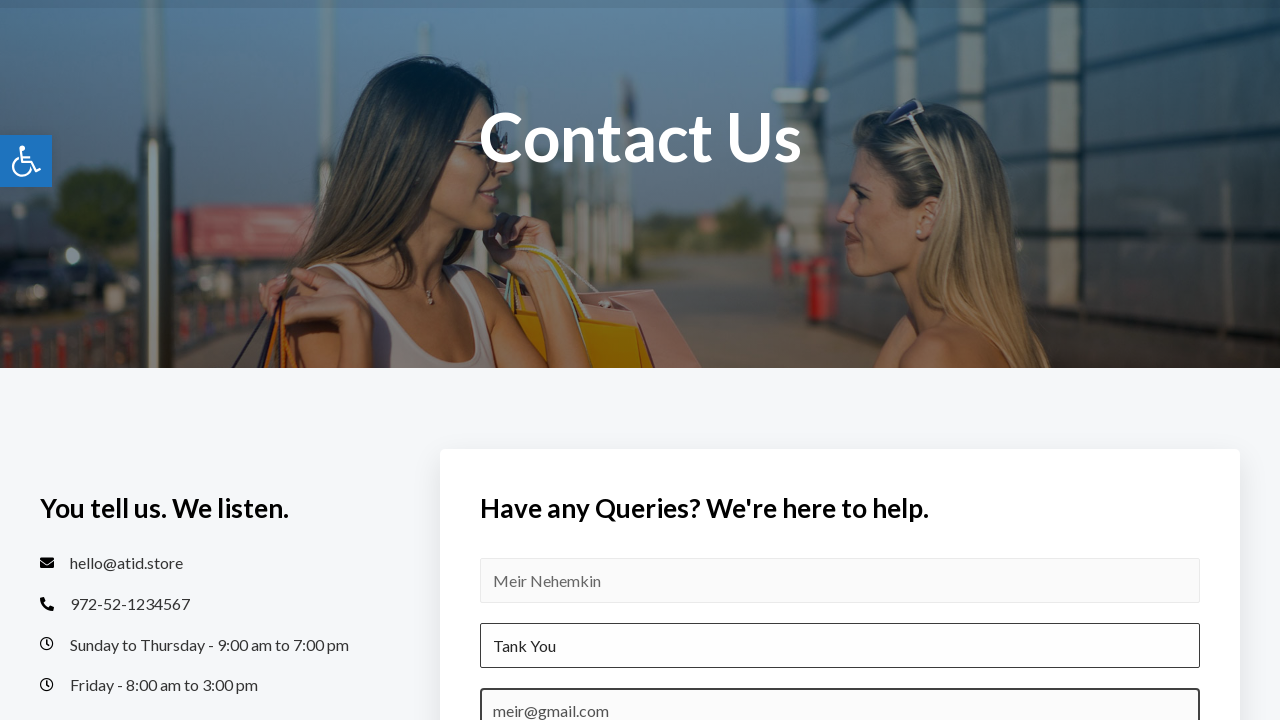

Filled contact form message field with 'It was amazing' on #wpforms-15-field_2
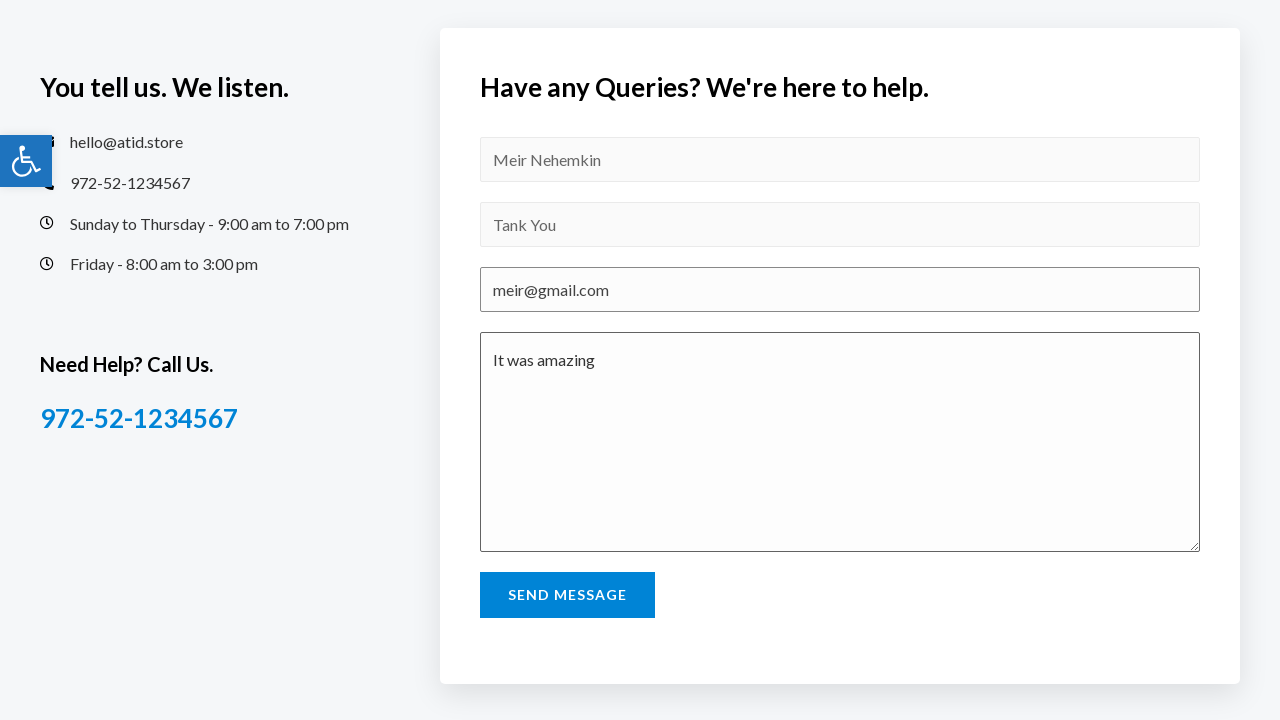

Submitted the contact form at (567, 595) on #wpforms-submit-15
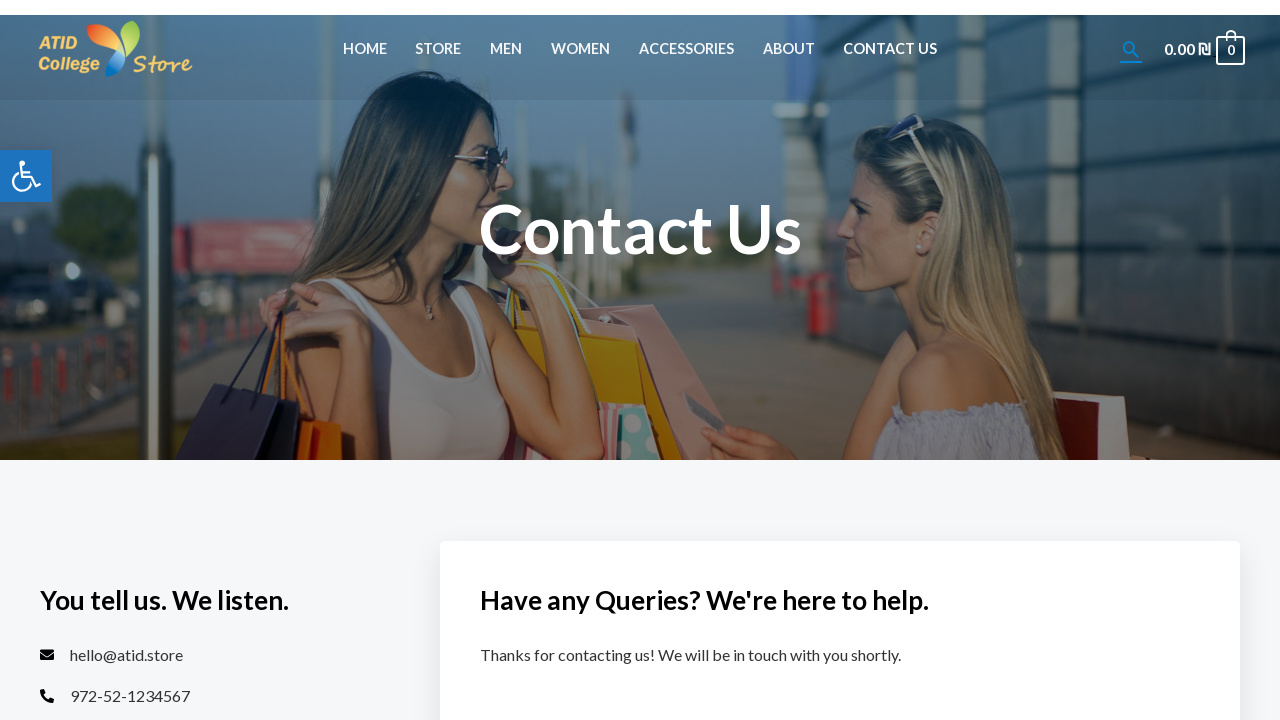

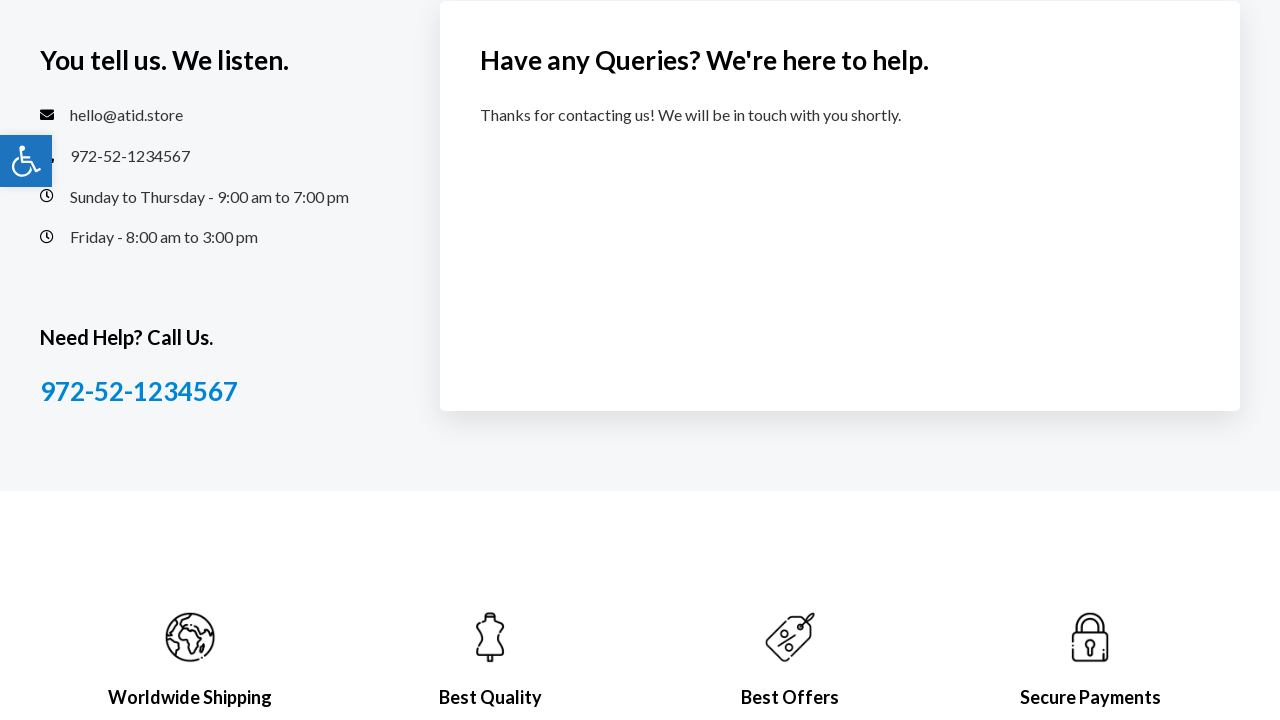